Navigates to the Automation Practice page and verifies that footer links are present and visible on the page.

Starting URL: https://rahulshettyacademy.com/AutomationPractice/

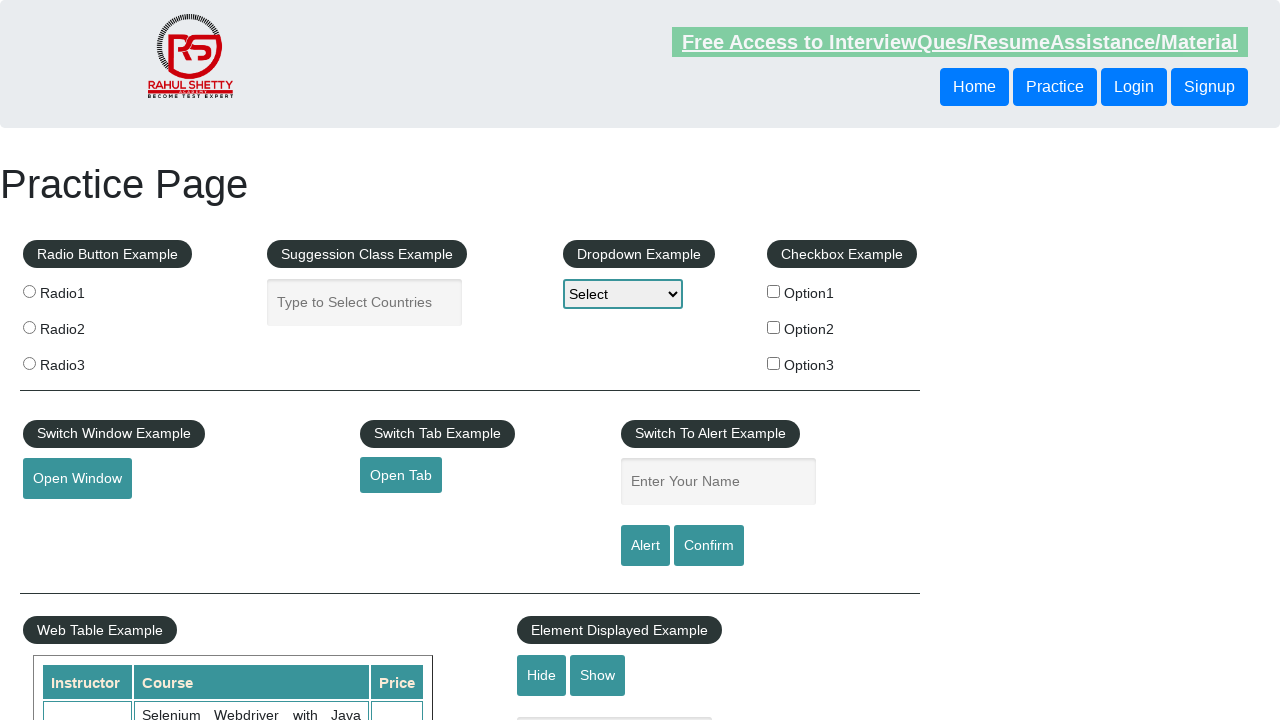

Navigated to Automation Practice page and waited for DOM content to load
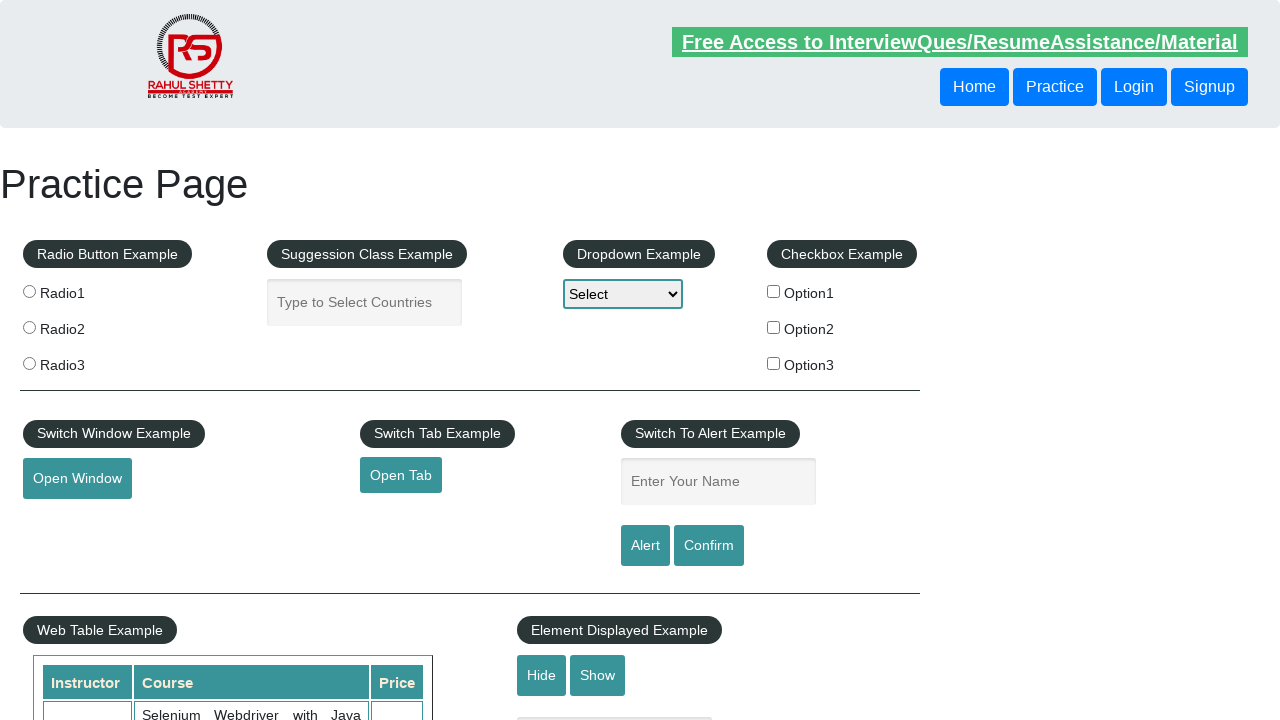

Footer links selector became available in the DOM
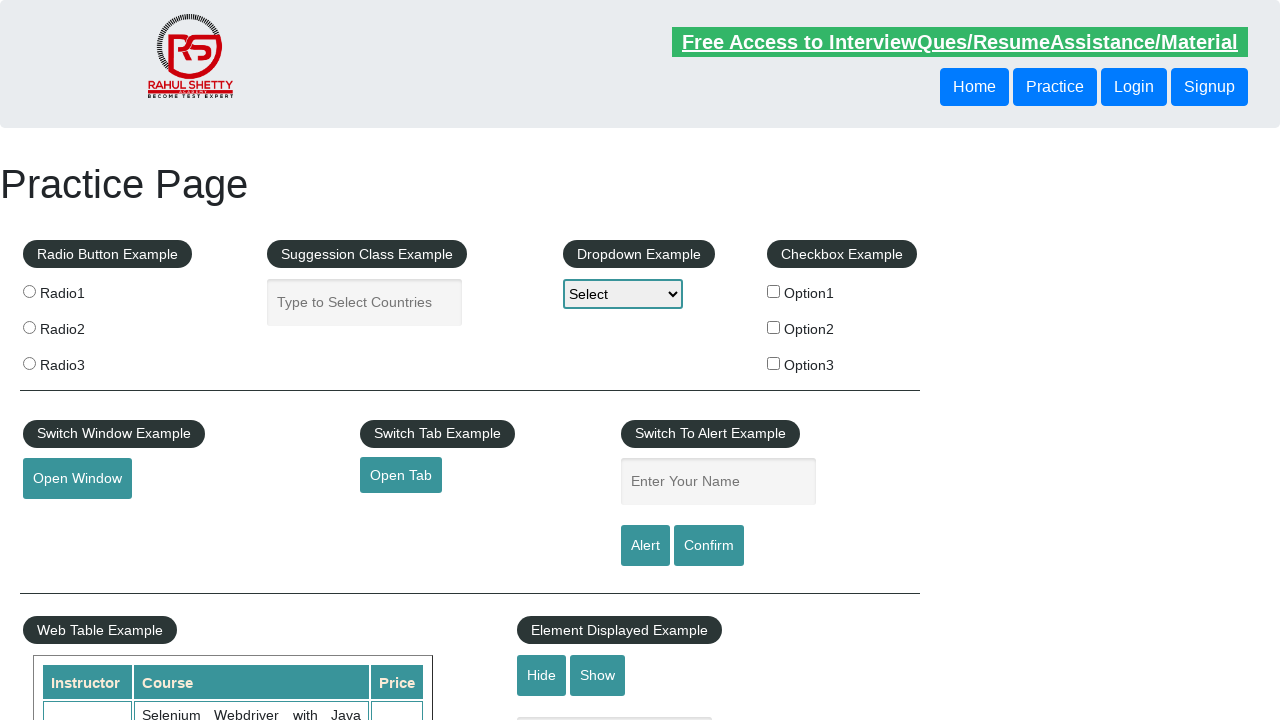

Located footer link elements using selector 'li.gf-li a'
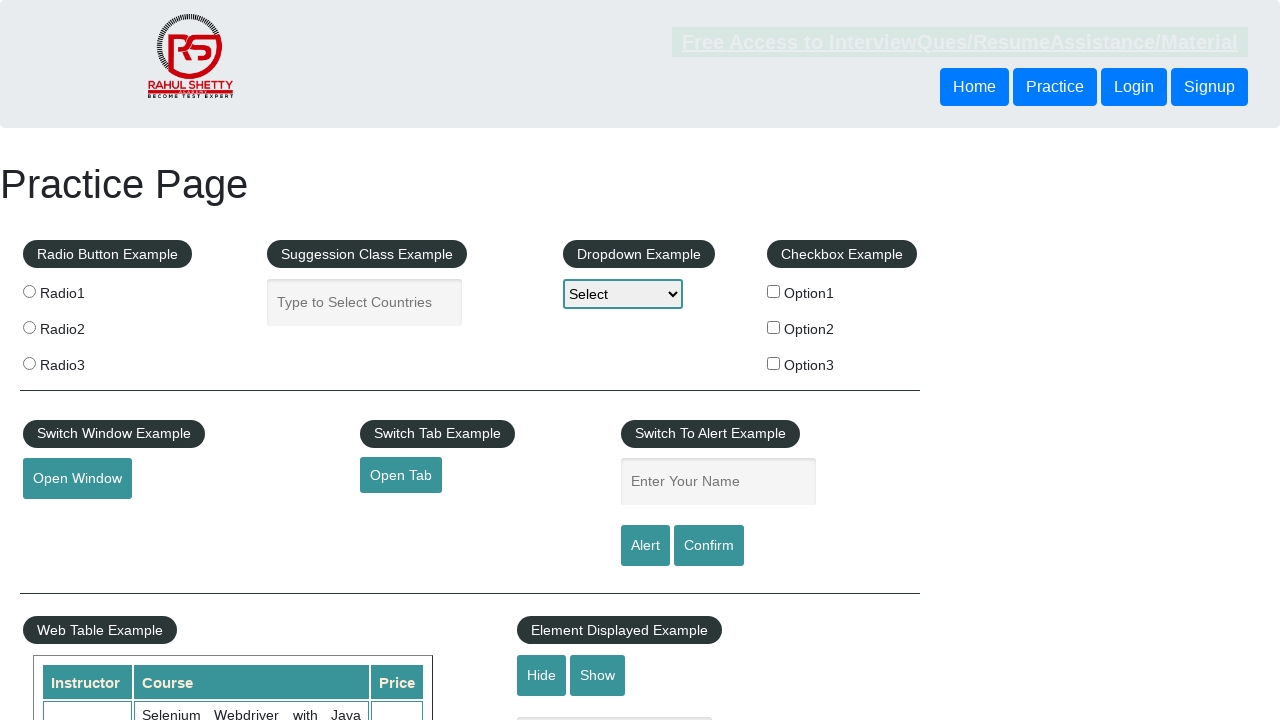

Verified that footer links are present on the page
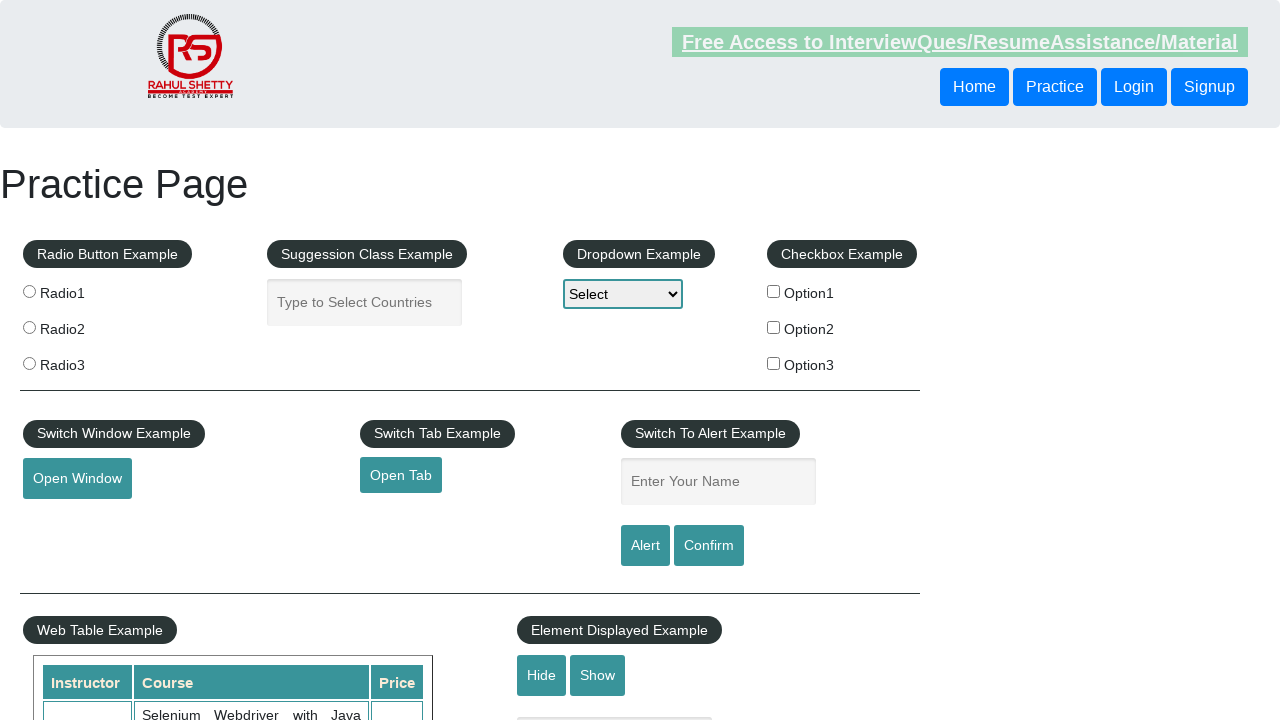

Retrieved the first footer link element
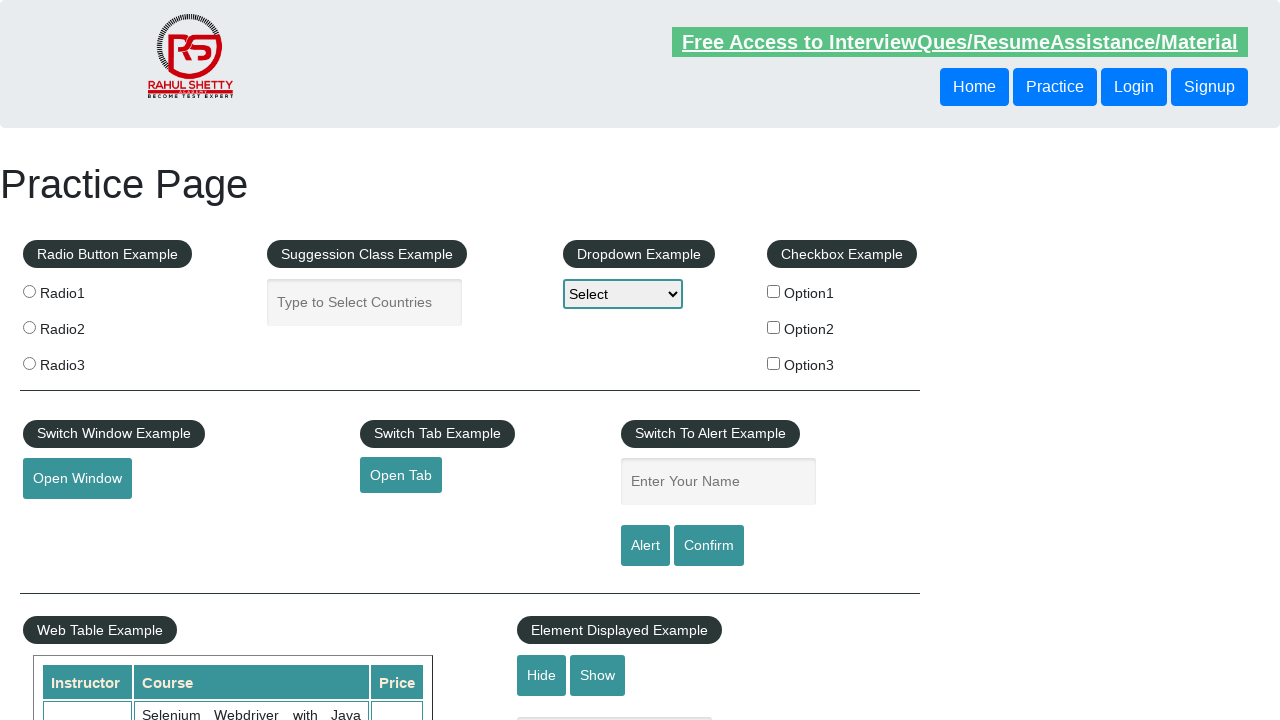

Scrolled first footer link into view if needed
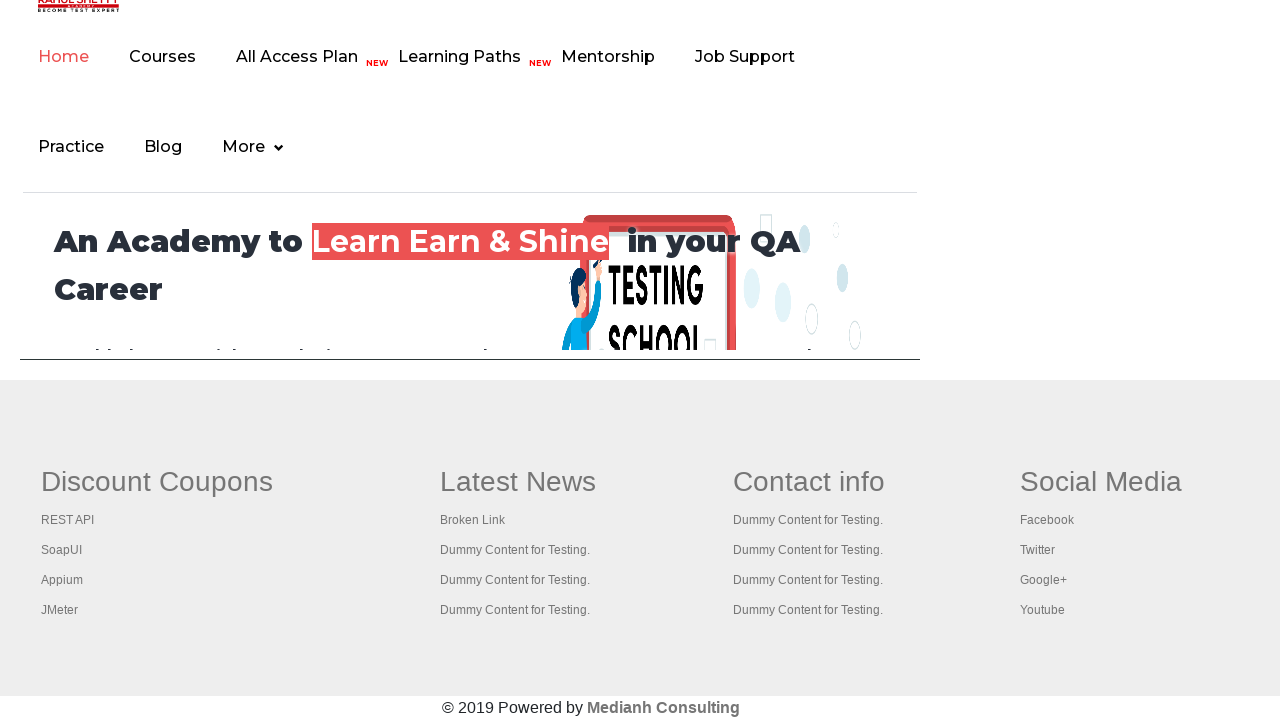

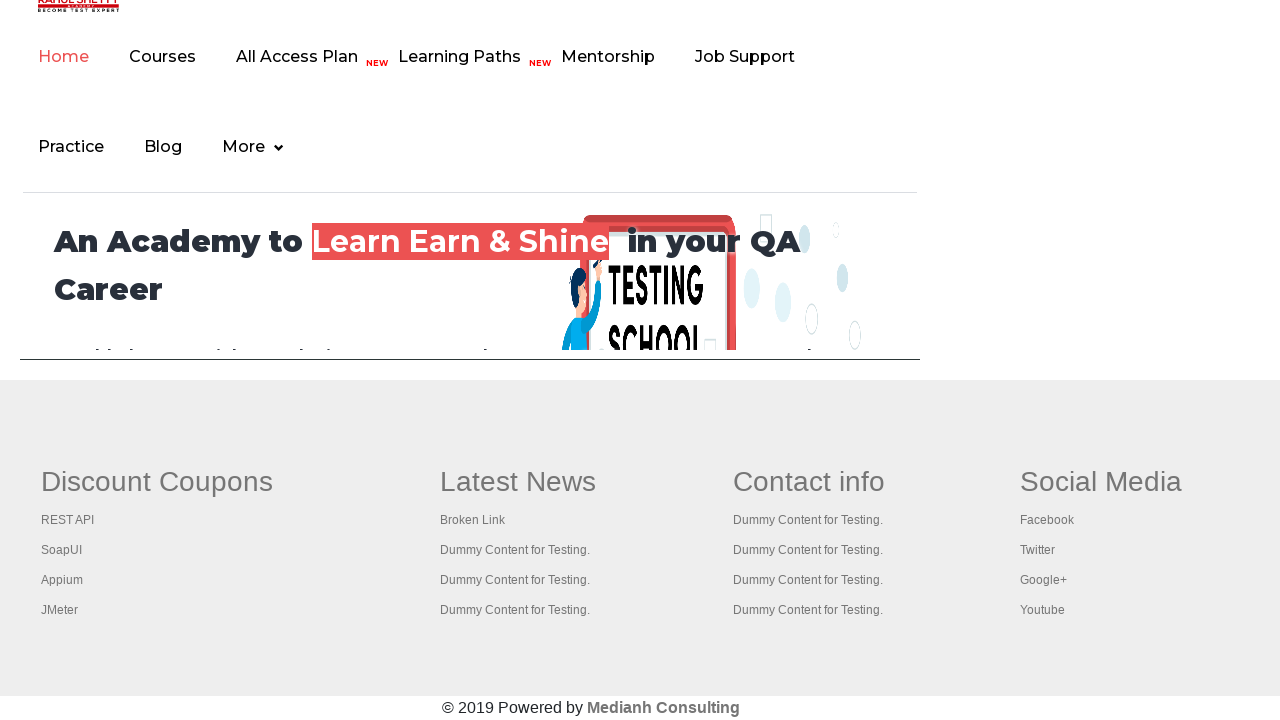